Tests unmarking items as complete by unchecking the checkbox

Starting URL: https://demo.playwright.dev/todomvc

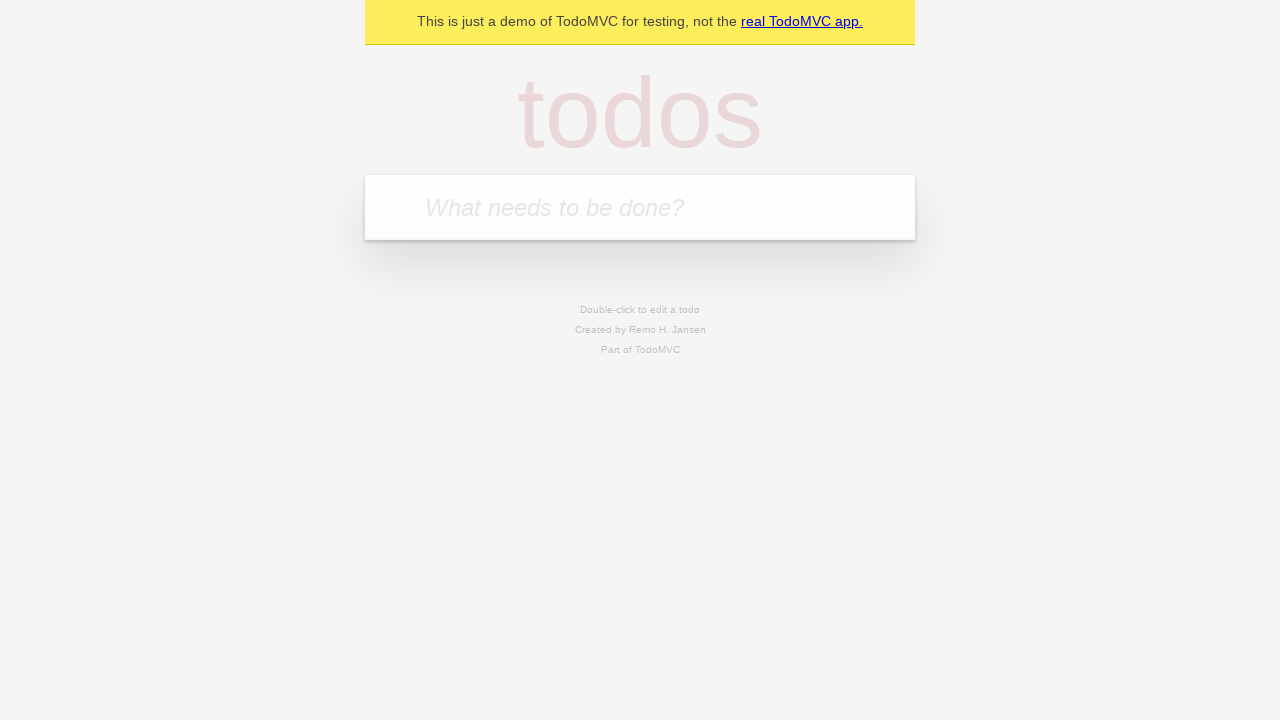

Filled first todo input with 'buy some cheese' on internal:attr=[placeholder="What needs to be done?"i]
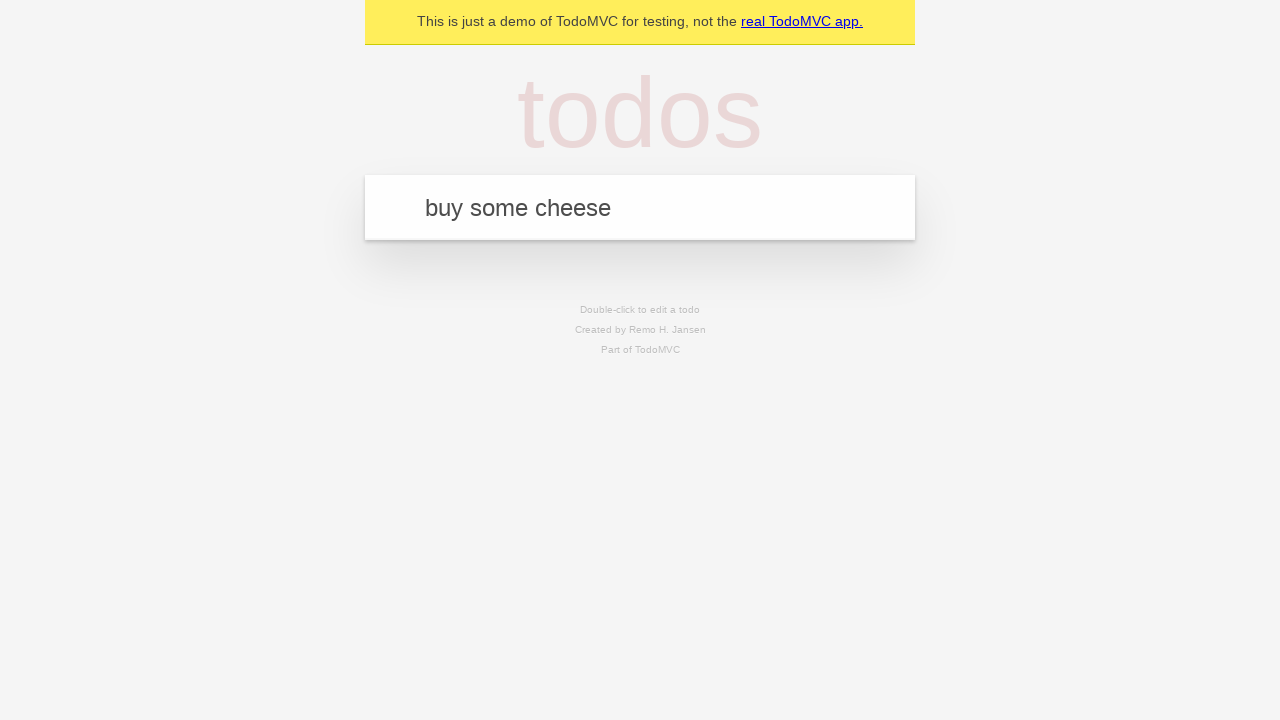

Pressed Enter to create first todo item on internal:attr=[placeholder="What needs to be done?"i]
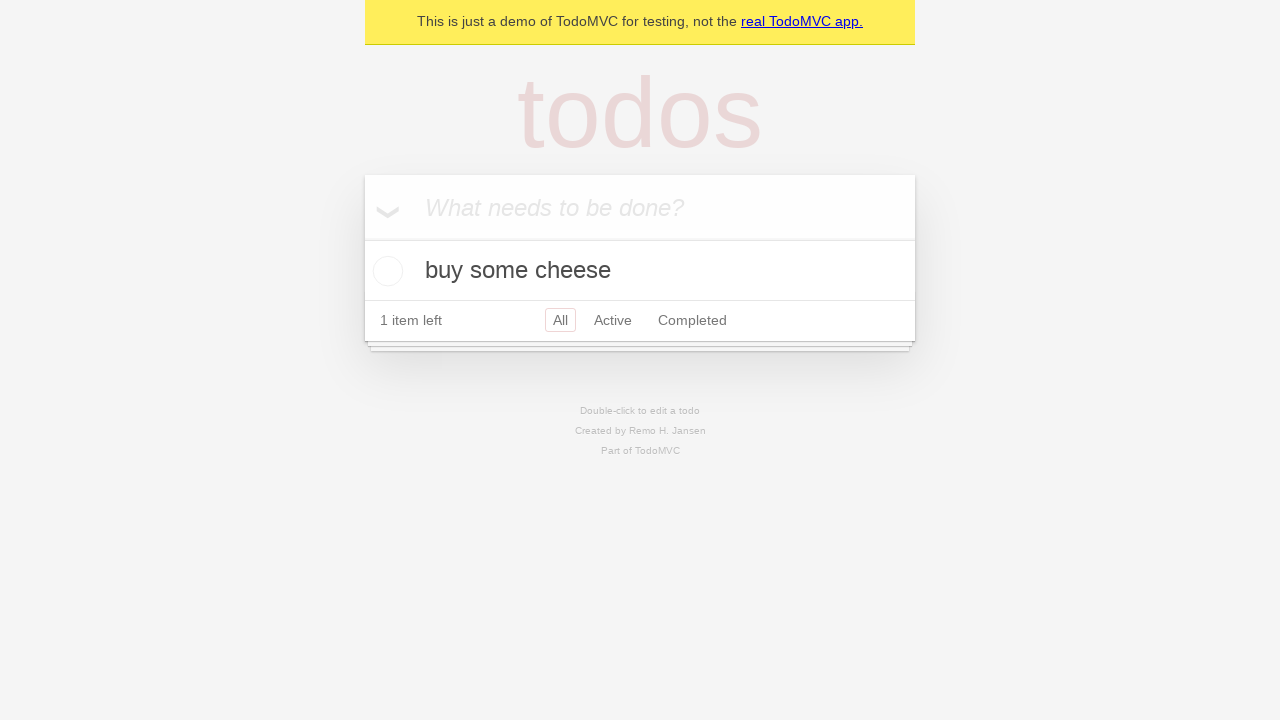

Filled todo input with 'feed the cat' on internal:attr=[placeholder="What needs to be done?"i]
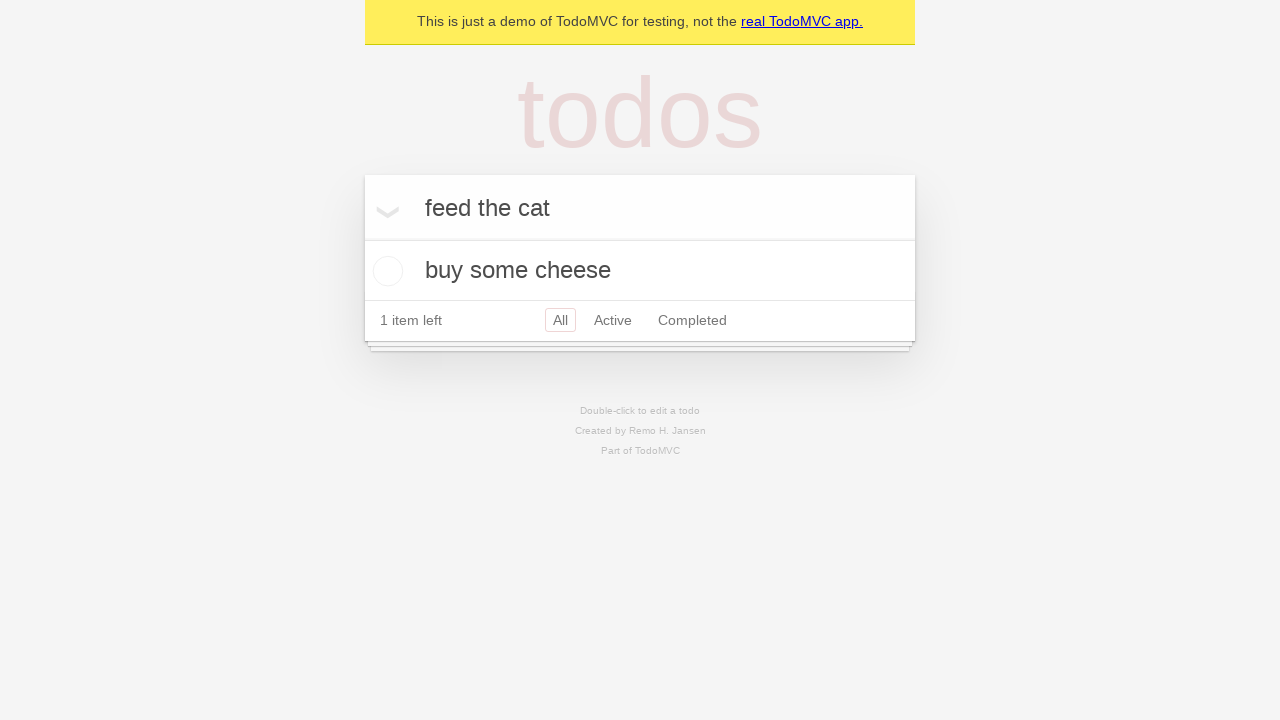

Pressed Enter to create second todo item on internal:attr=[placeholder="What needs to be done?"i]
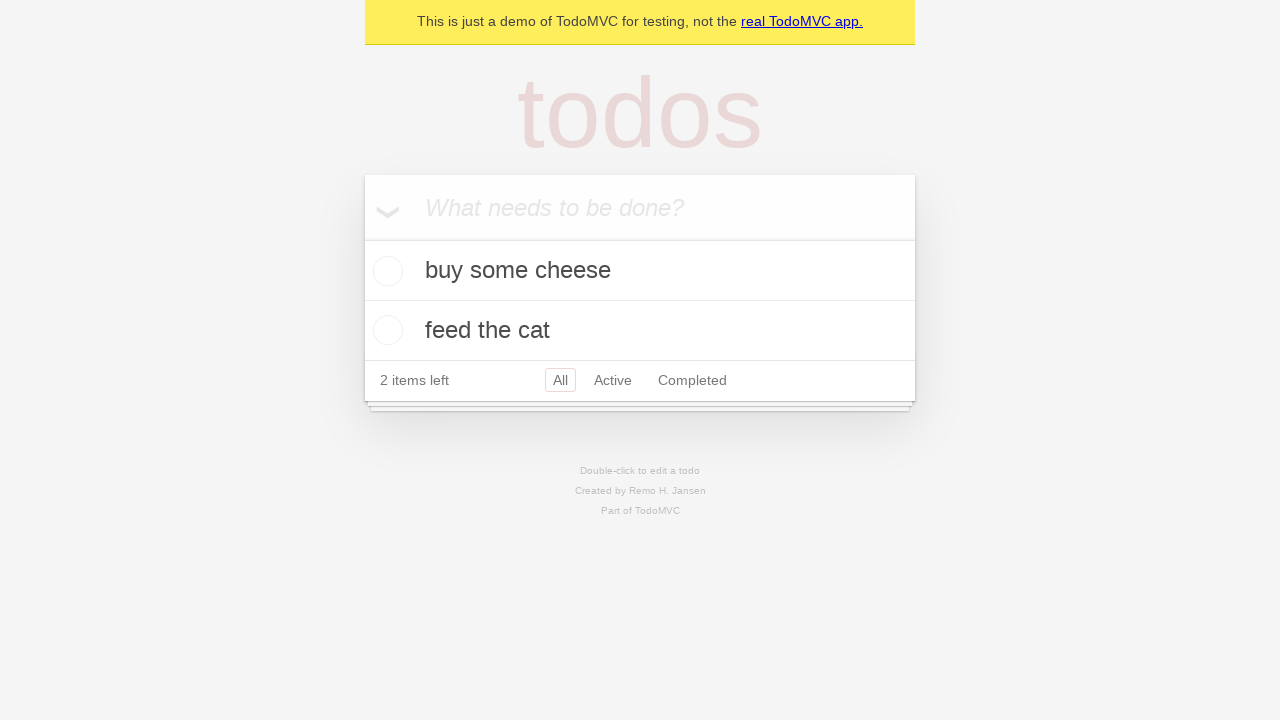

Checked the first todo item checkbox at (385, 271) on internal:testid=[data-testid="todo-item"s] >> nth=0 >> internal:role=checkbox
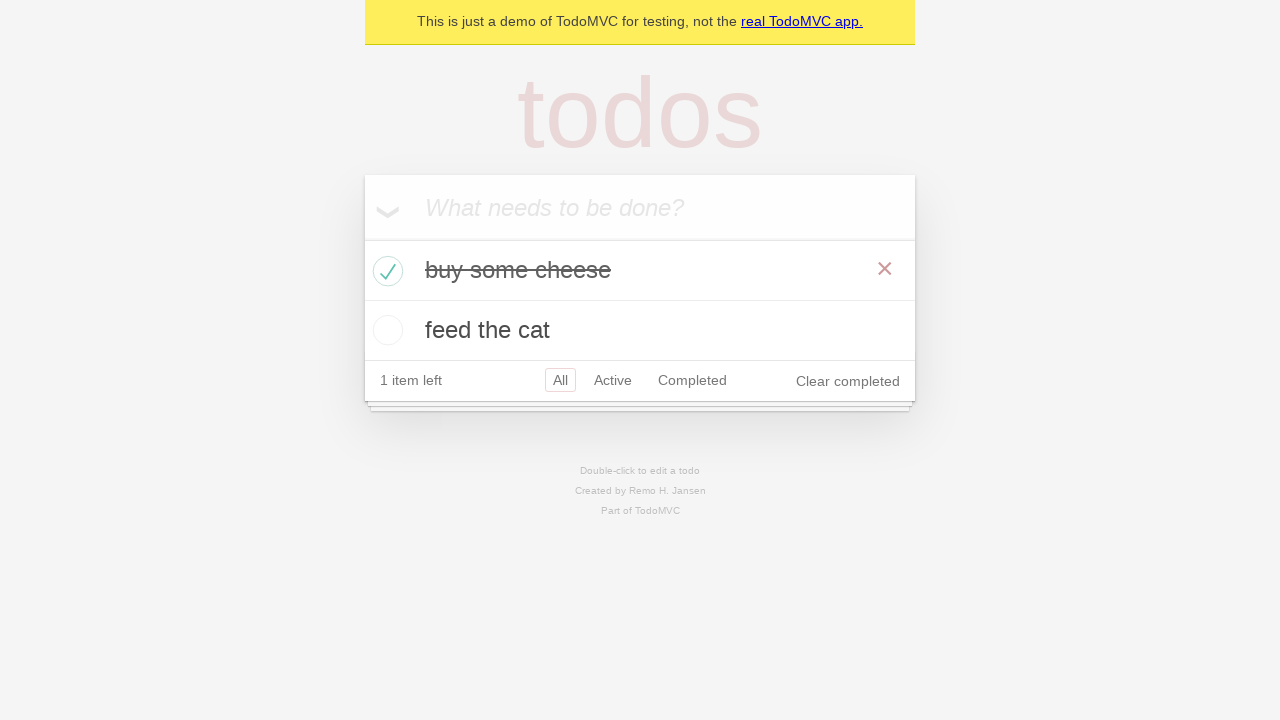

Verified first todo has 'completed' class
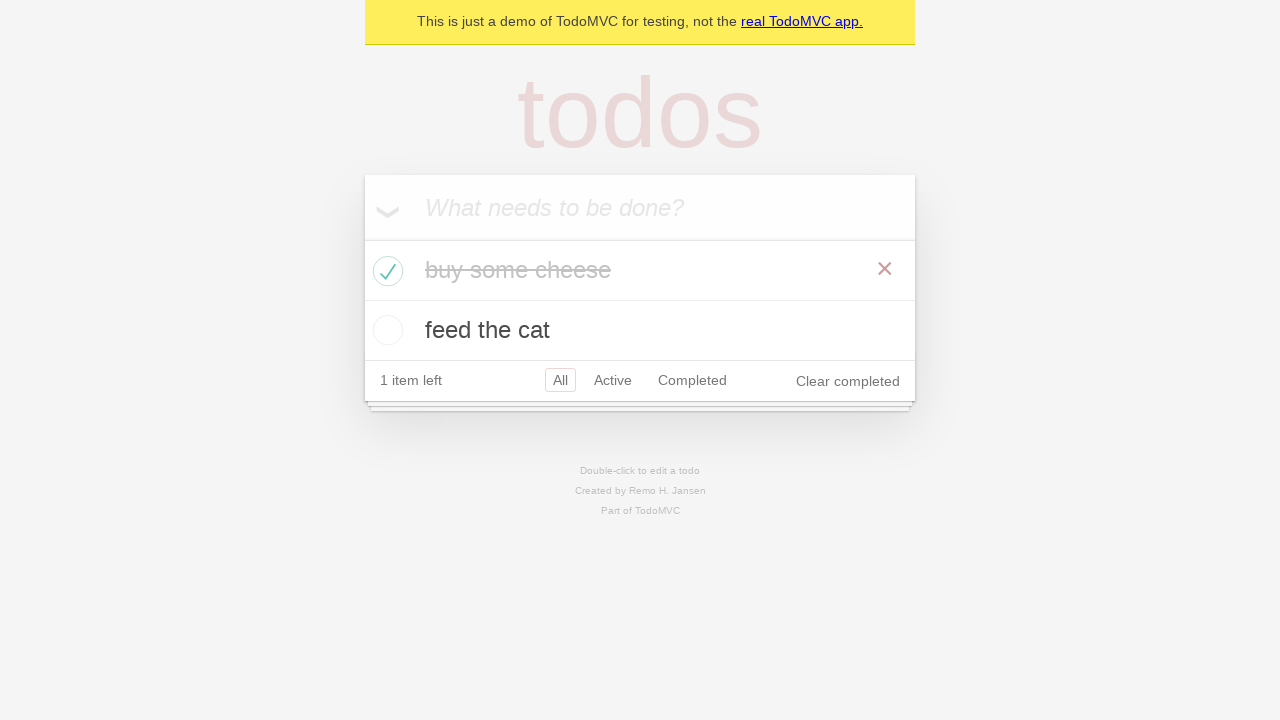

Verified second todo does not have 'completed' class
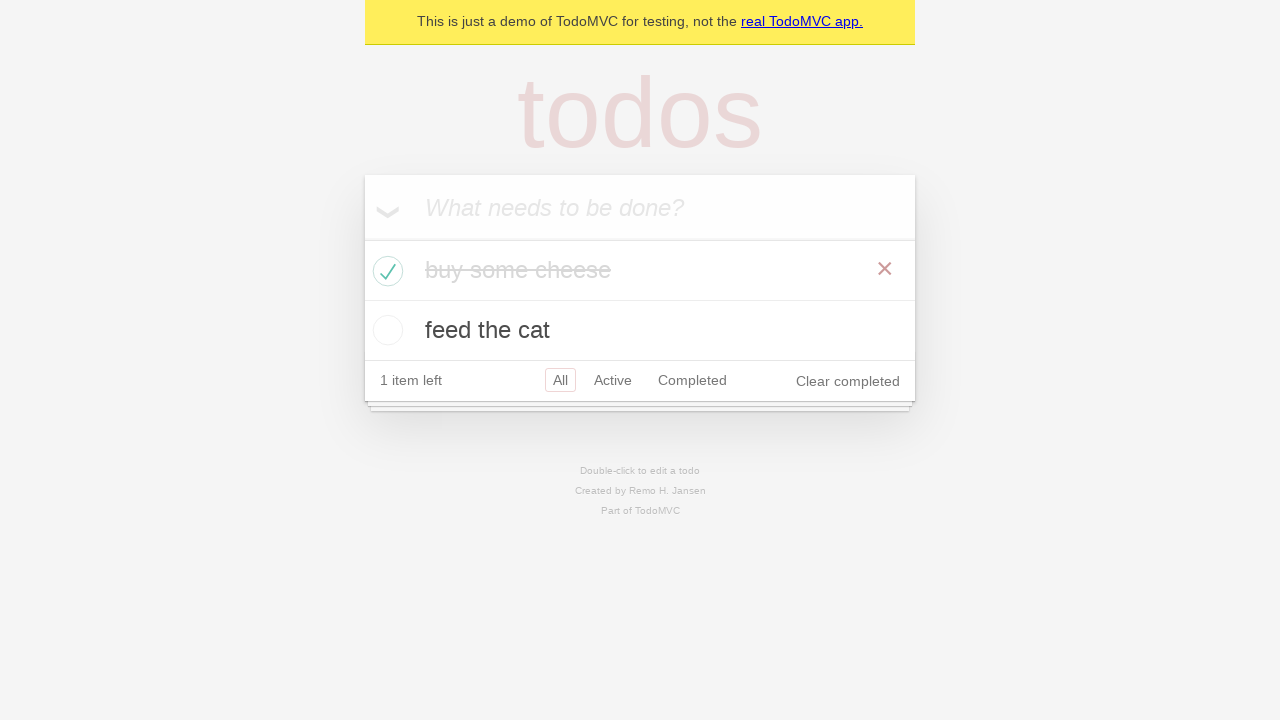

Unchecked the first todo item checkbox at (385, 271) on internal:testid=[data-testid="todo-item"s] >> nth=0 >> internal:role=checkbox
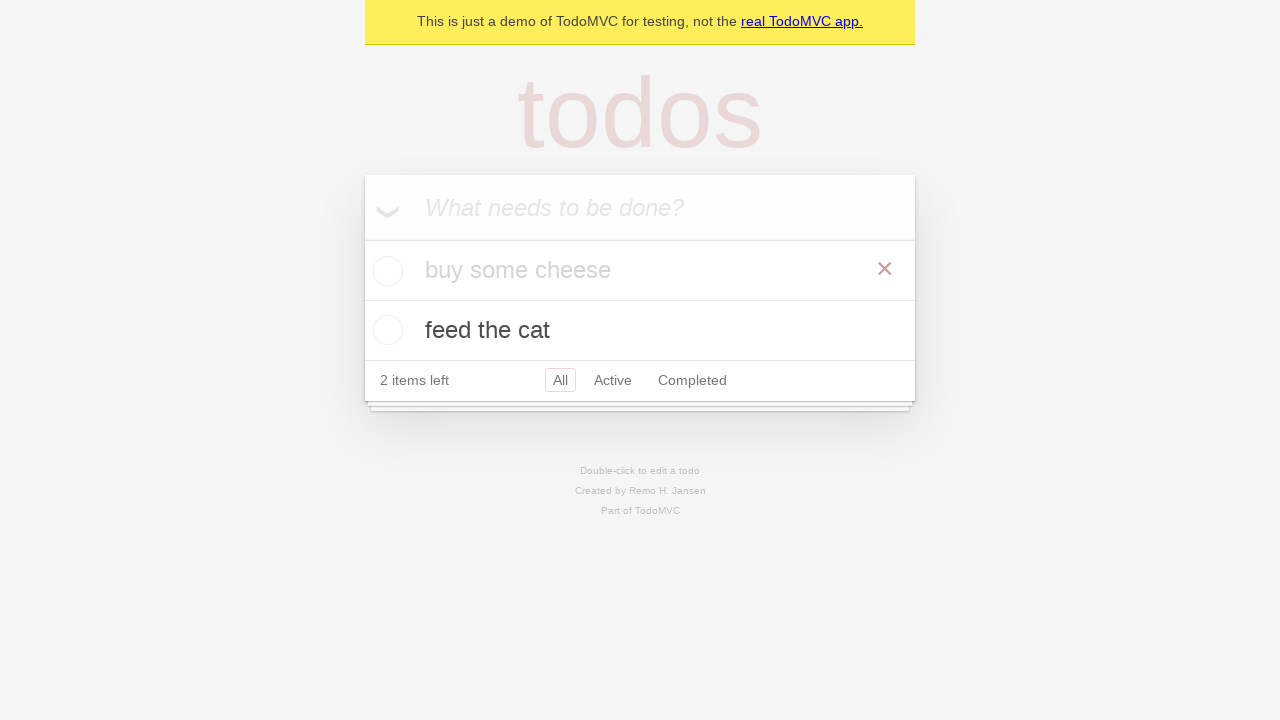

Verified first todo no longer has 'completed' class after unchecking
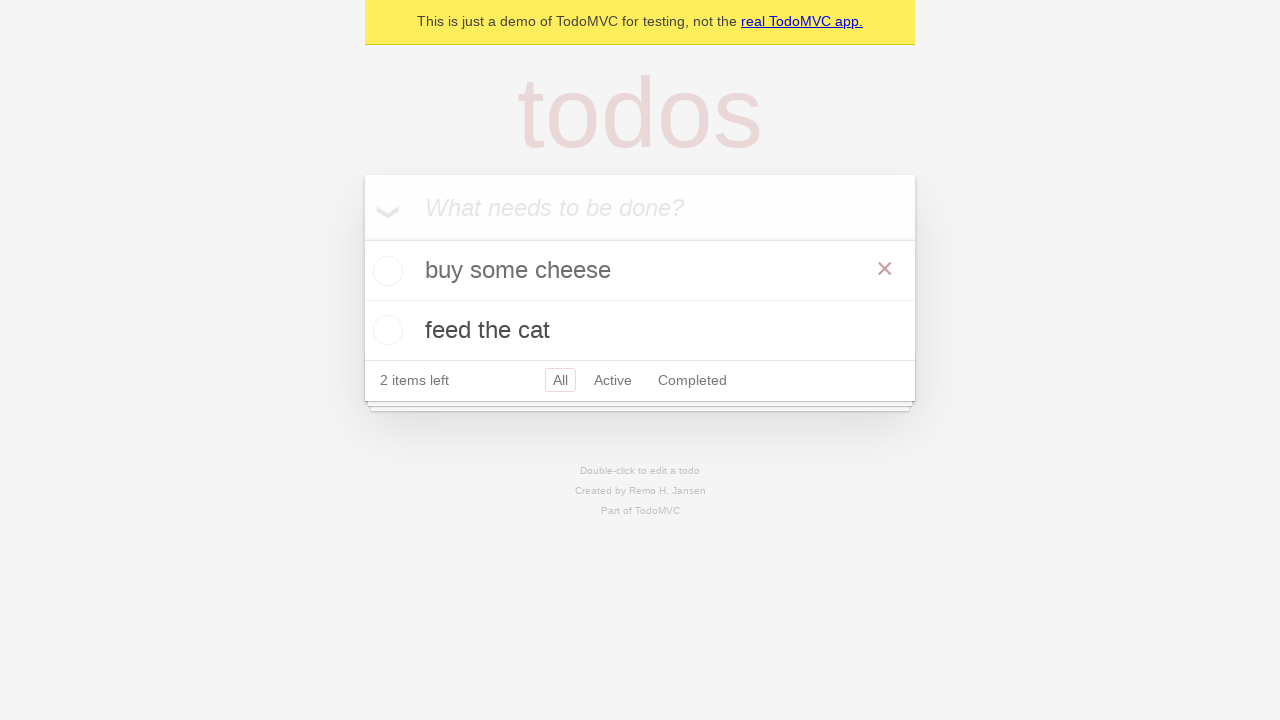

Verified second todo still does not have 'completed' class
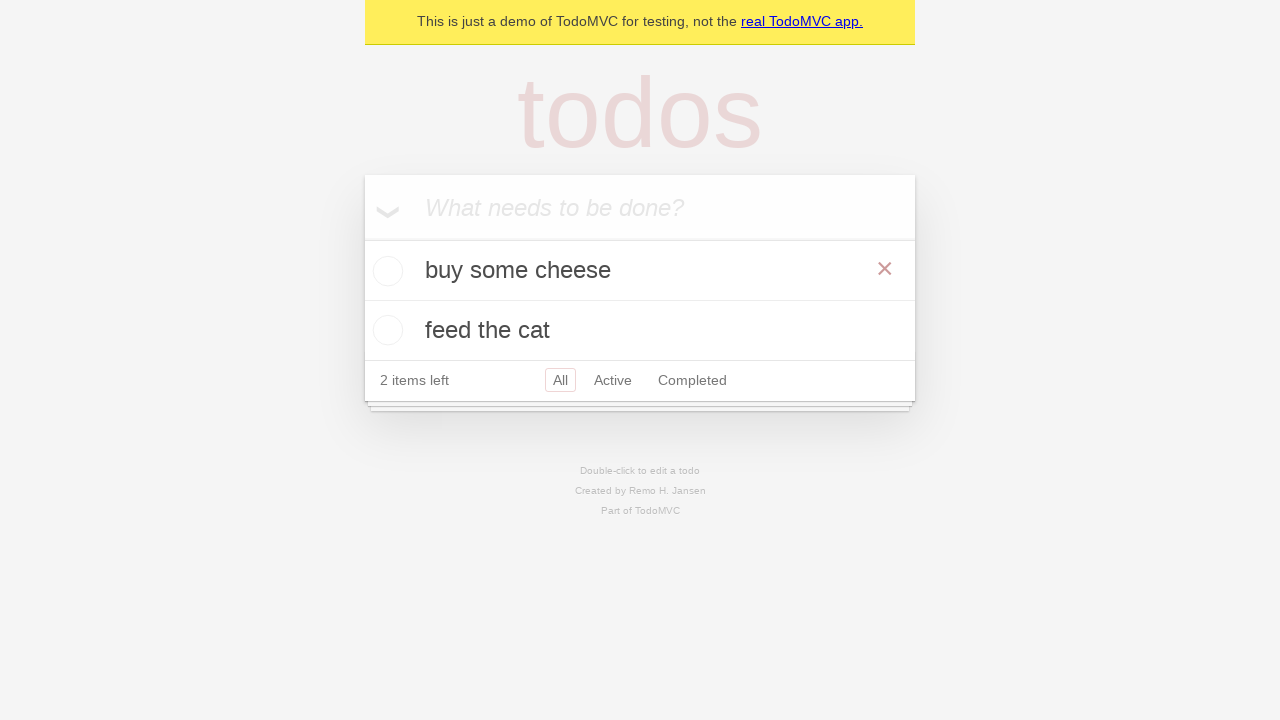

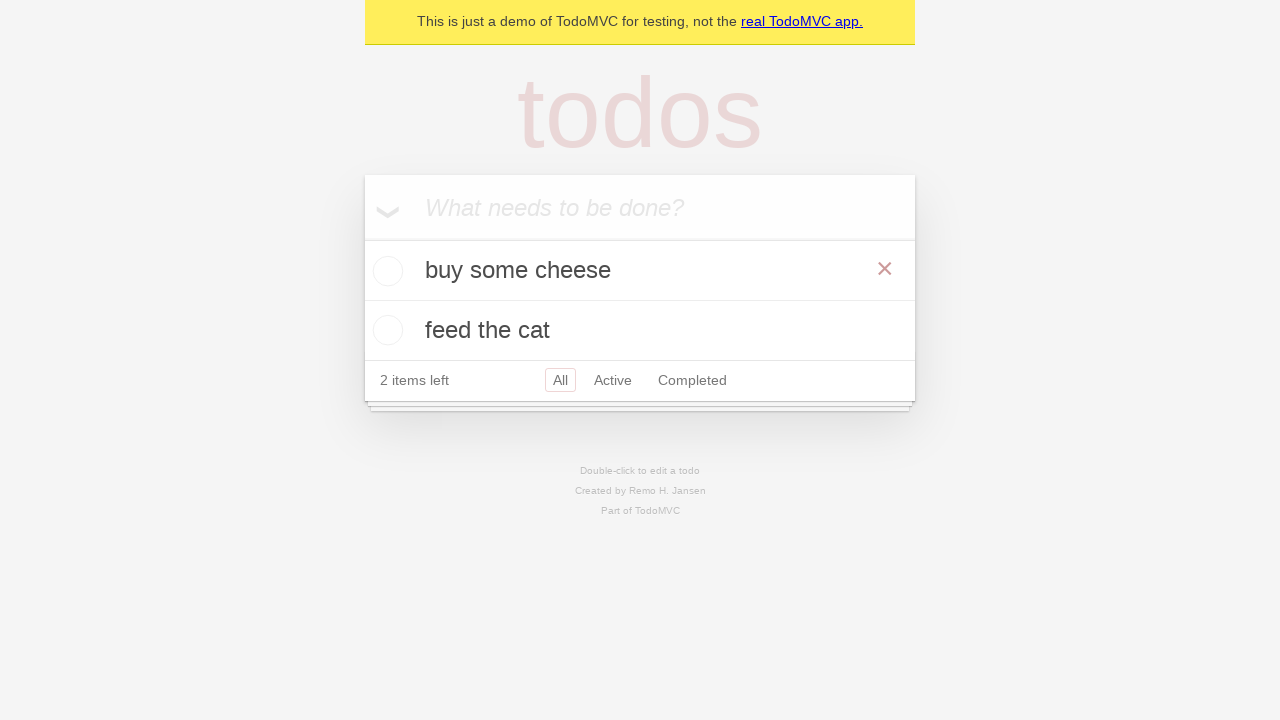